Tests browser alert and confirm dialog handling by clicking a button to trigger a confirm dialog, accepting it, reading a value from the page, calculating a mathematical result, entering it in a form field, and submitting.

Starting URL: http://suninjuly.github.io/alert_accept.html

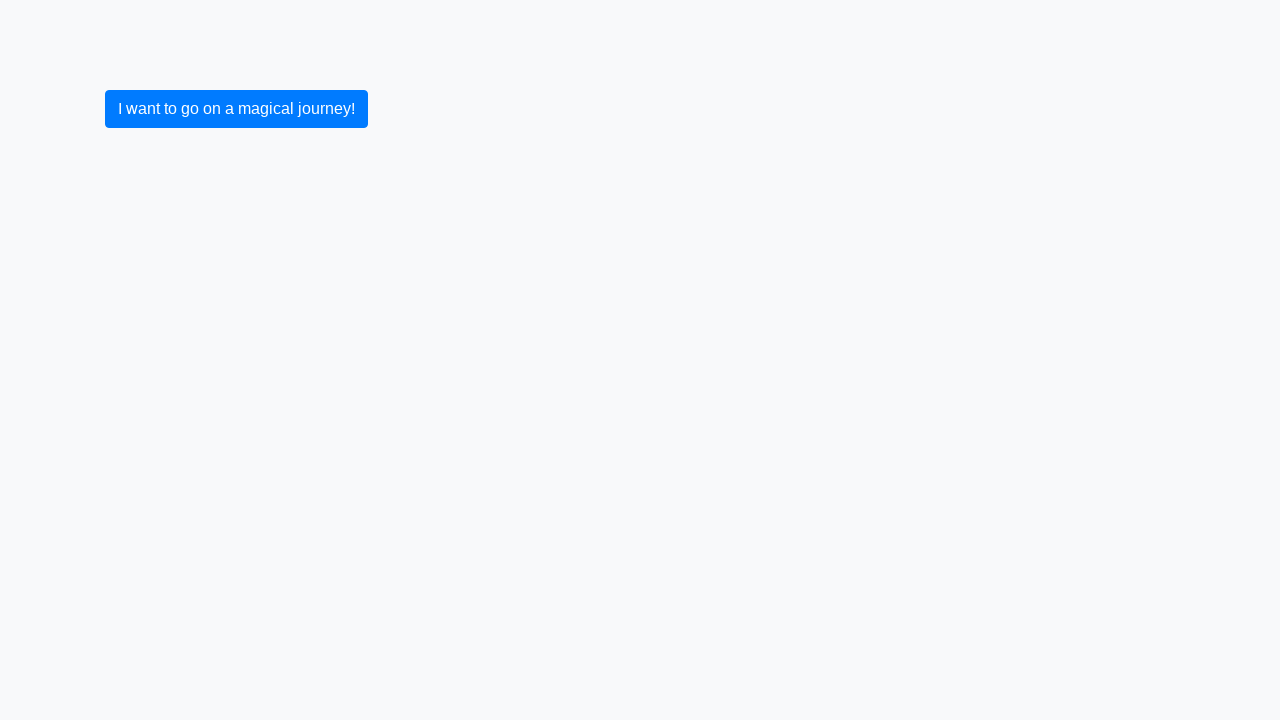

Set up dialog handler to automatically accept confirm dialogs
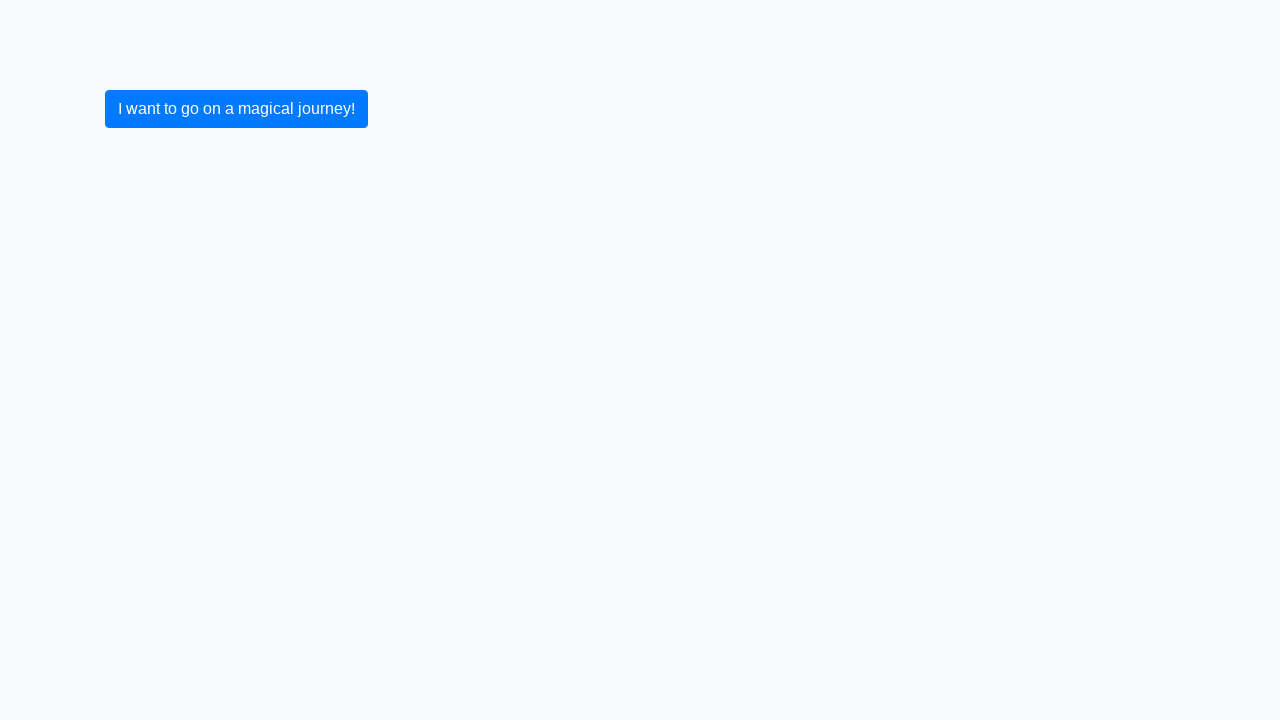

Clicked button to trigger confirm dialog at (236, 109) on button
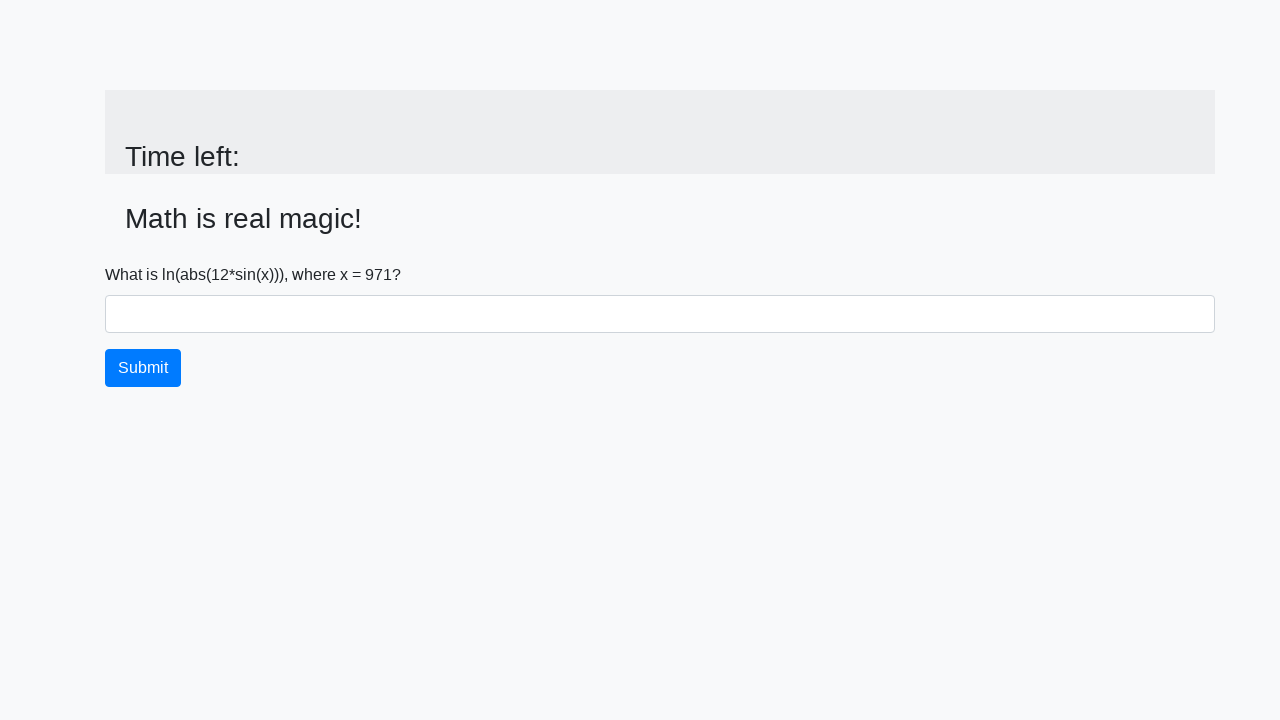

Confirmed dialog was accepted and page updated with input value
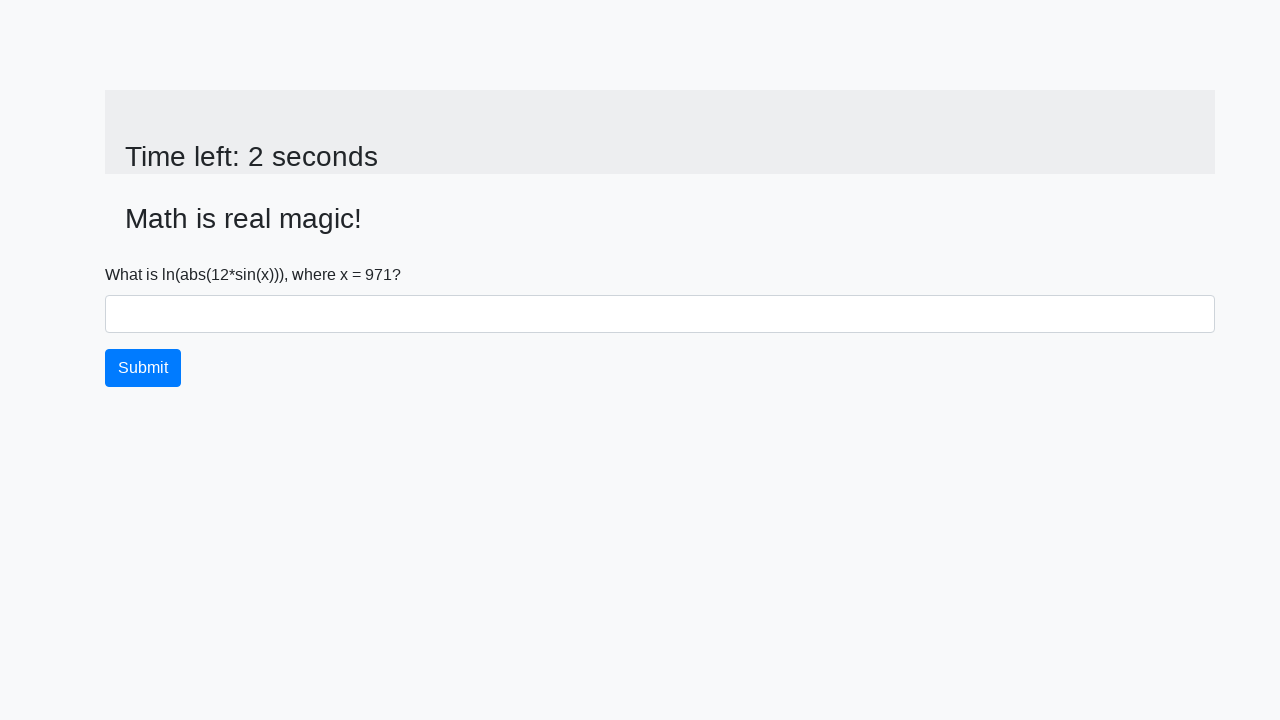

Retrieved value from page: 971
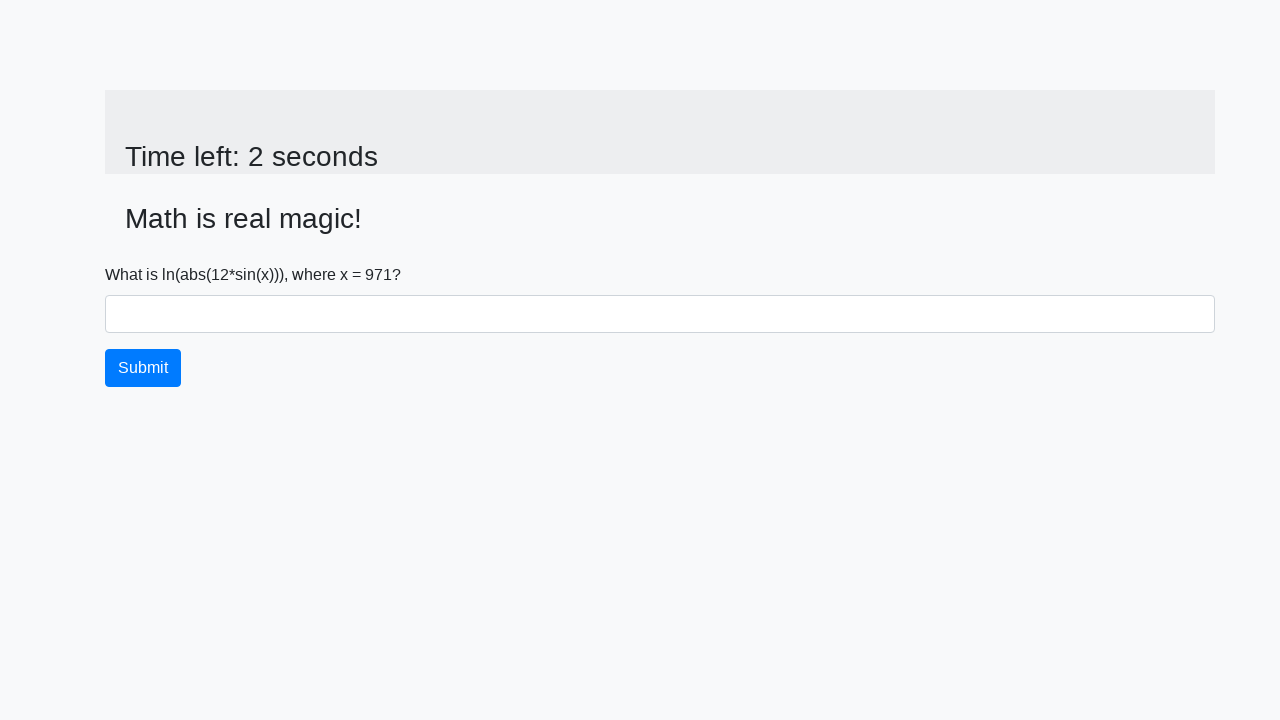

Calculated result and filled answer field with: 1.0797949708138432 on #answer
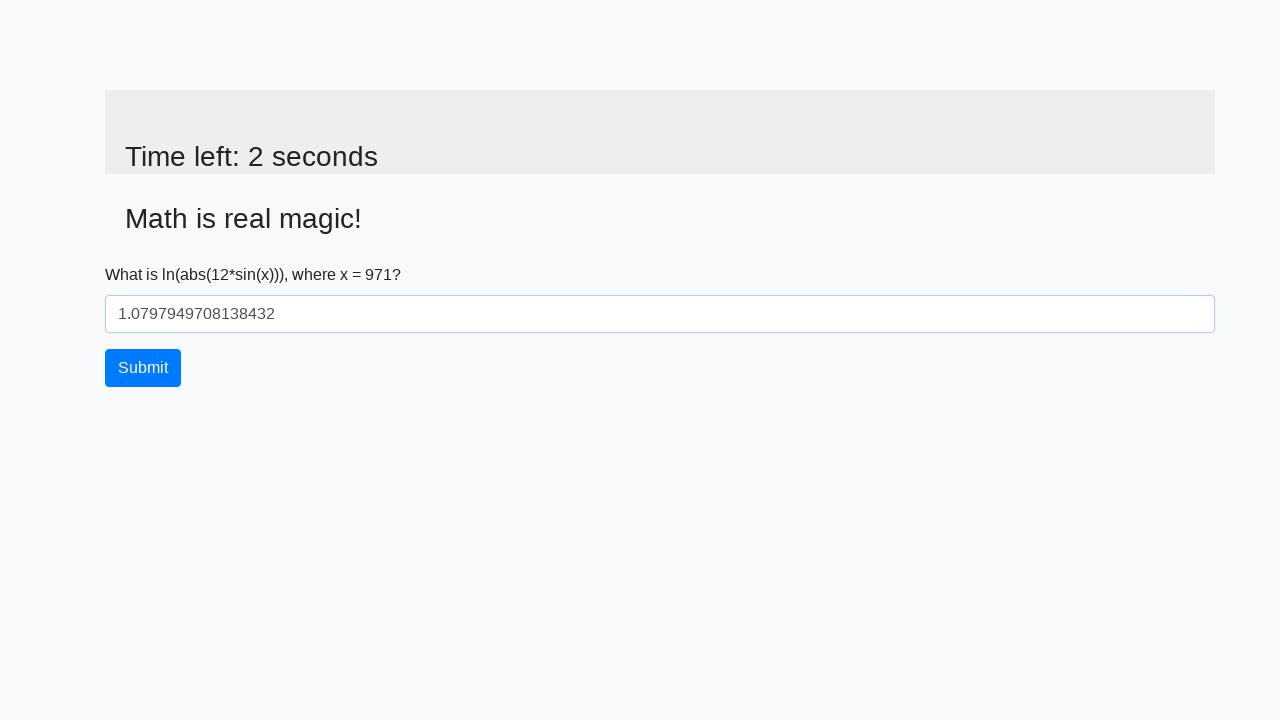

Clicked submit button to submit the form at (143, 368) on button
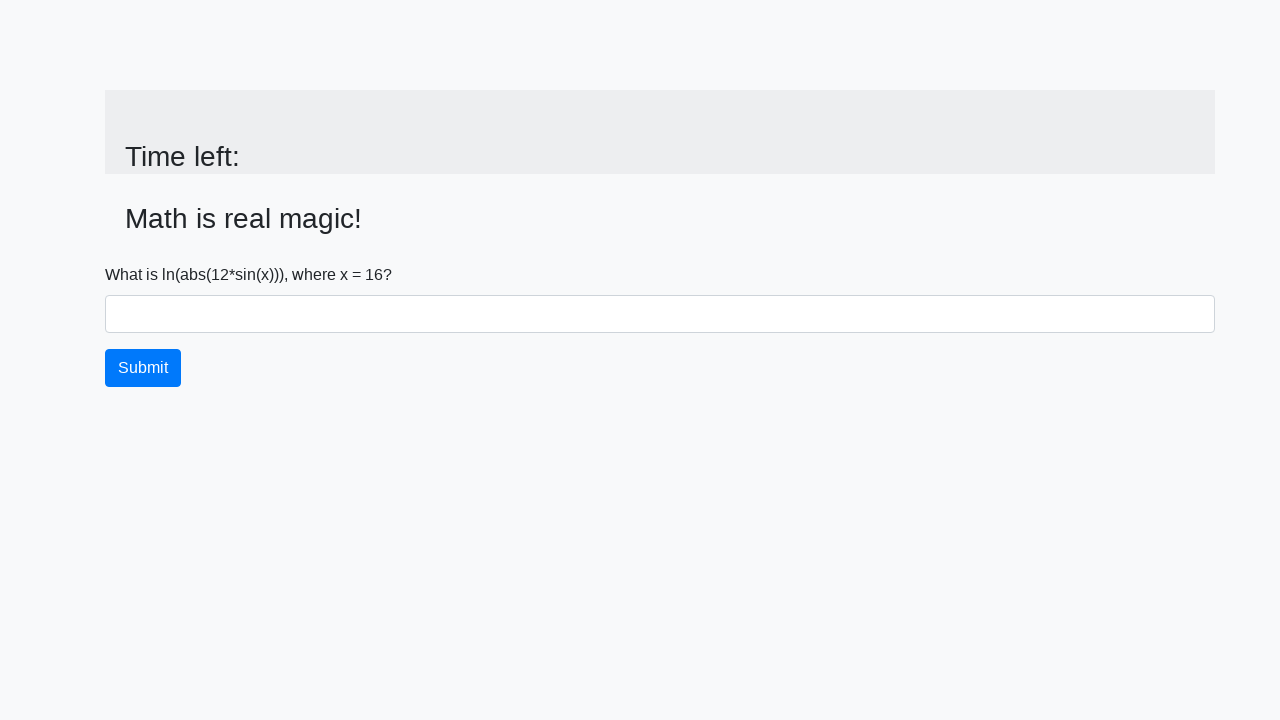

Waited for final alert to appear
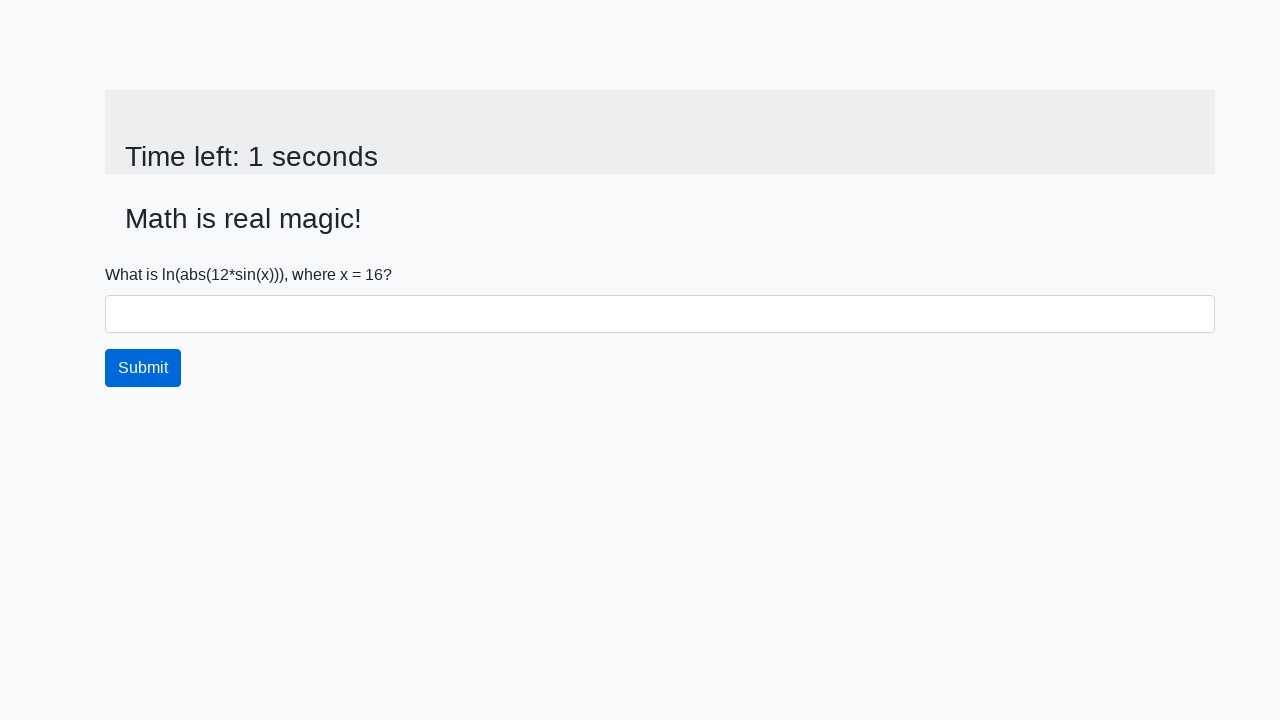

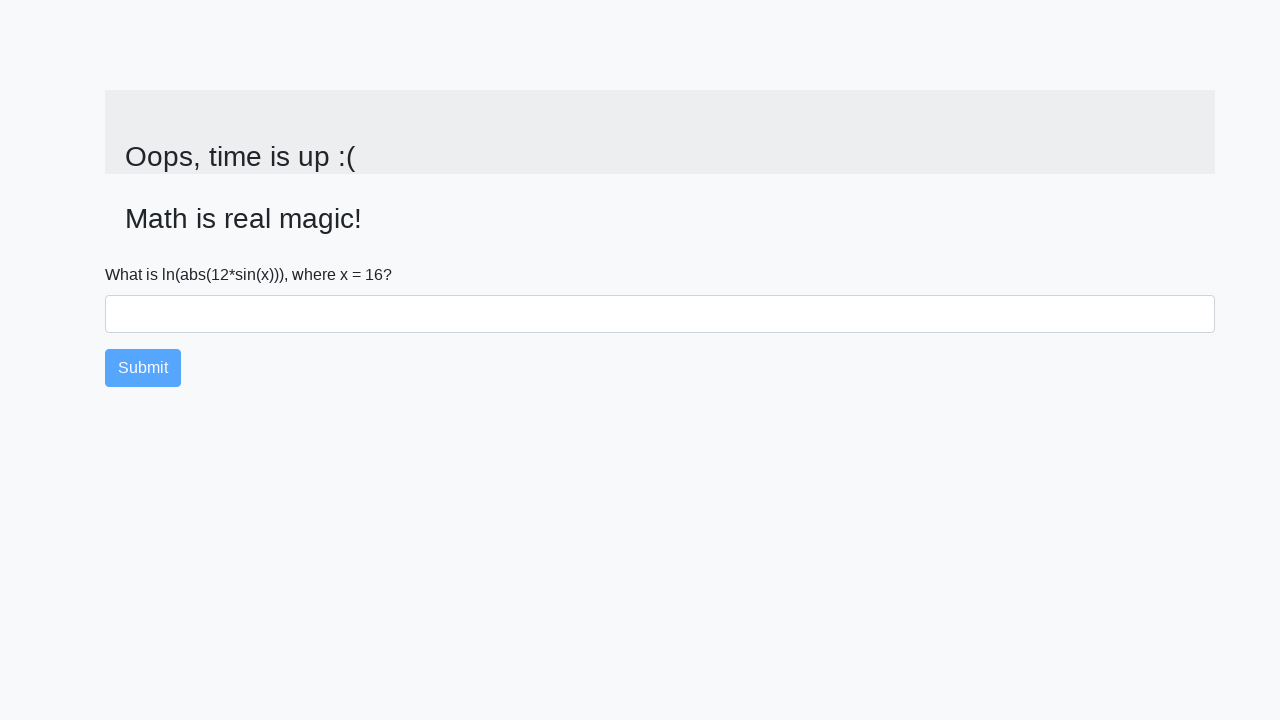